Tests form submission with an extremely long name value to verify error handling

Starting URL: https://carros-crud.vercel.app/

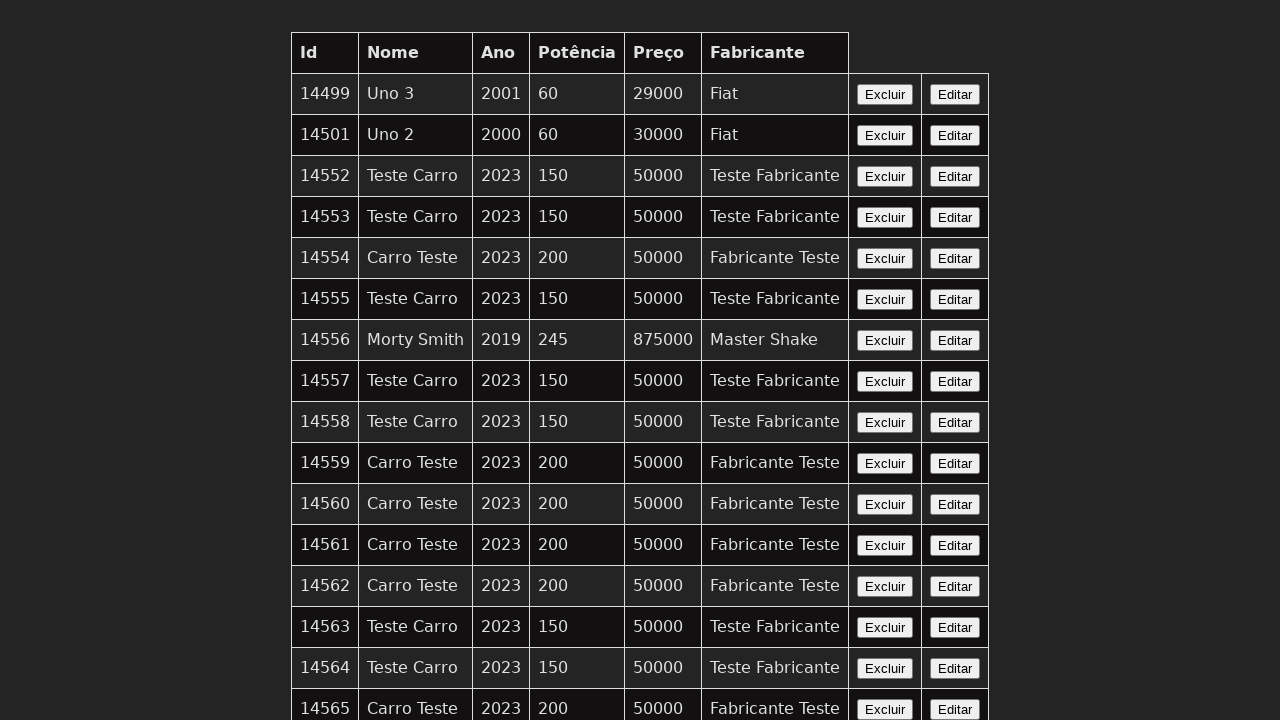

Set up dialog handler to accept alerts
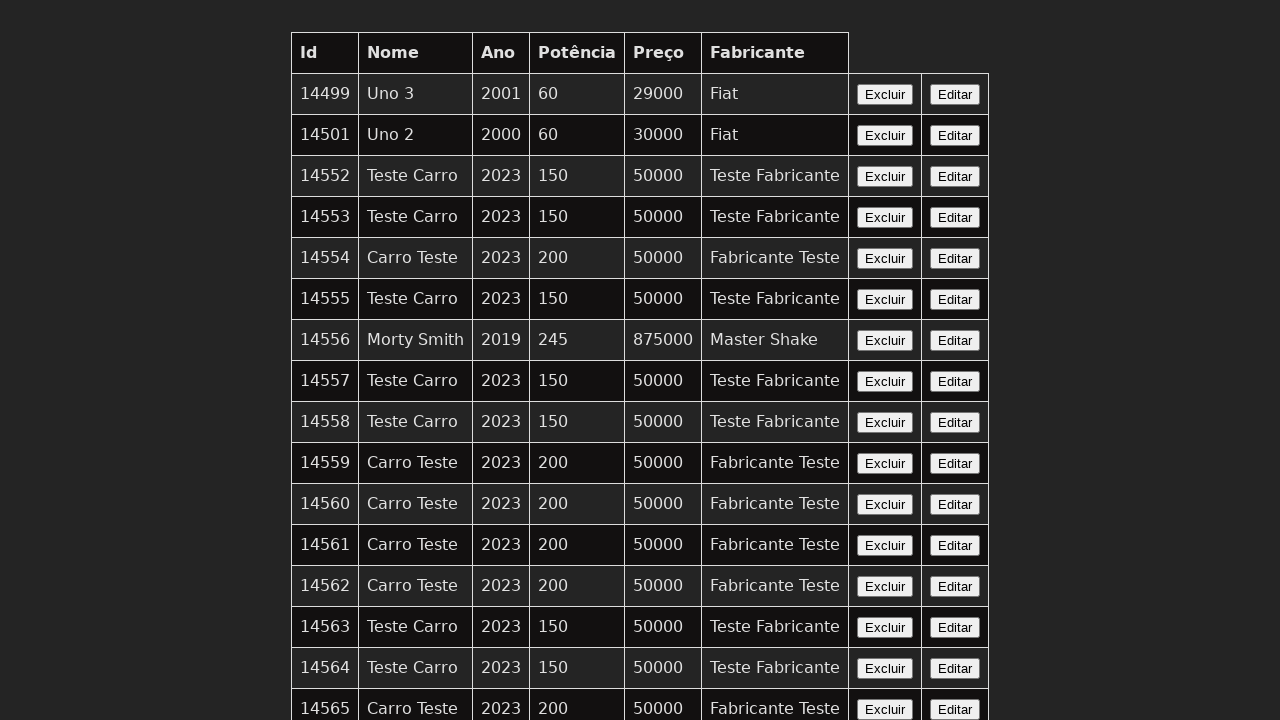

Filled name field with 10000 character string to test character limit validation on input[name='nome']
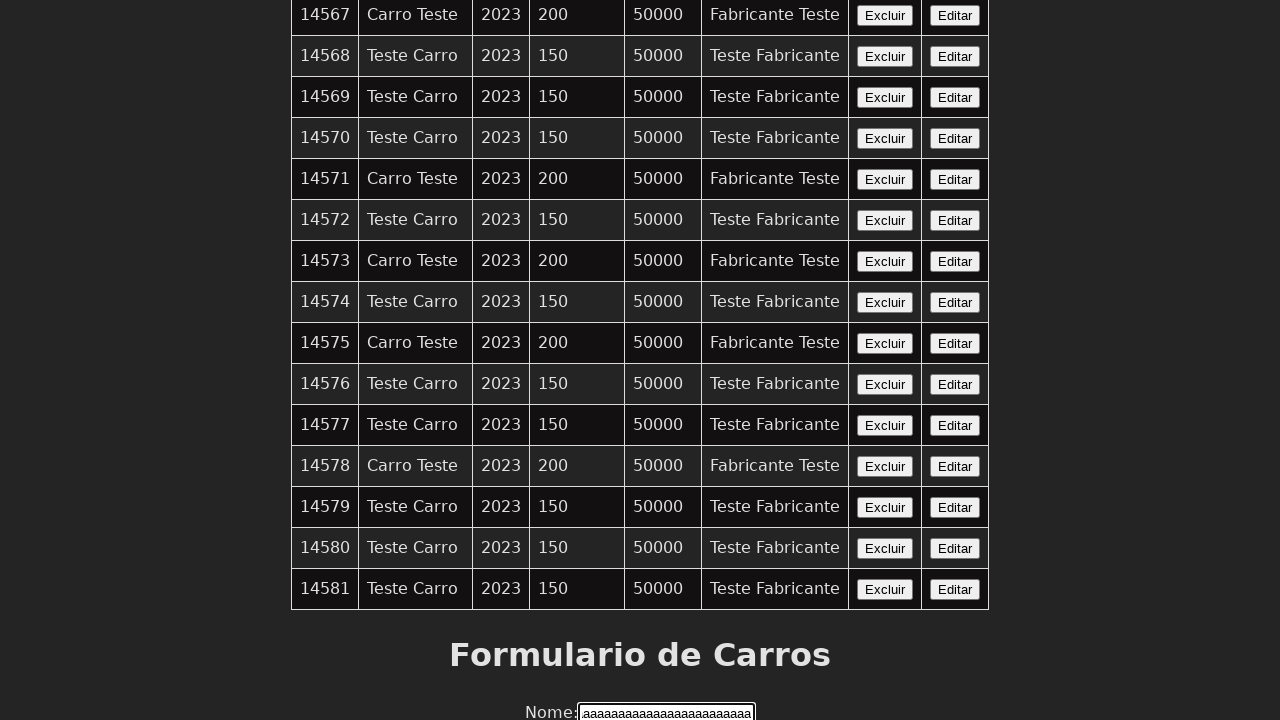

Filled year field with value '2023' on input[name='ano']
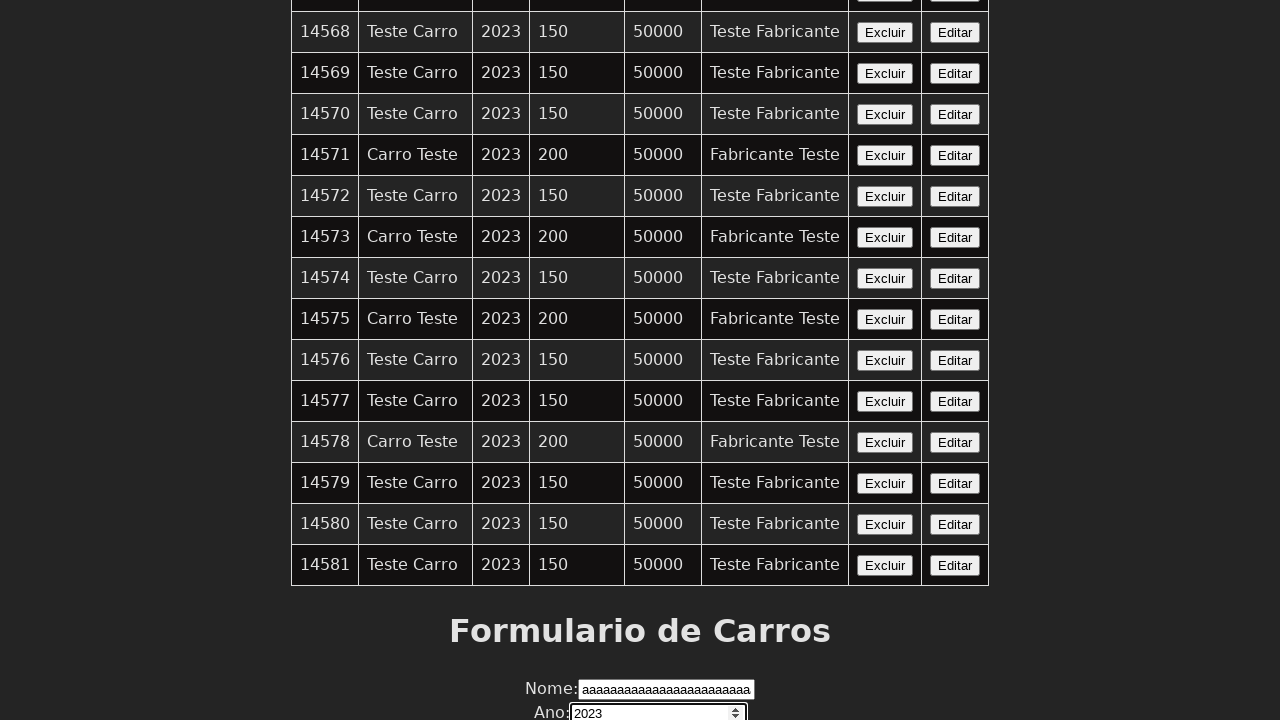

Filled power field with value '200' on input[name='potencia']
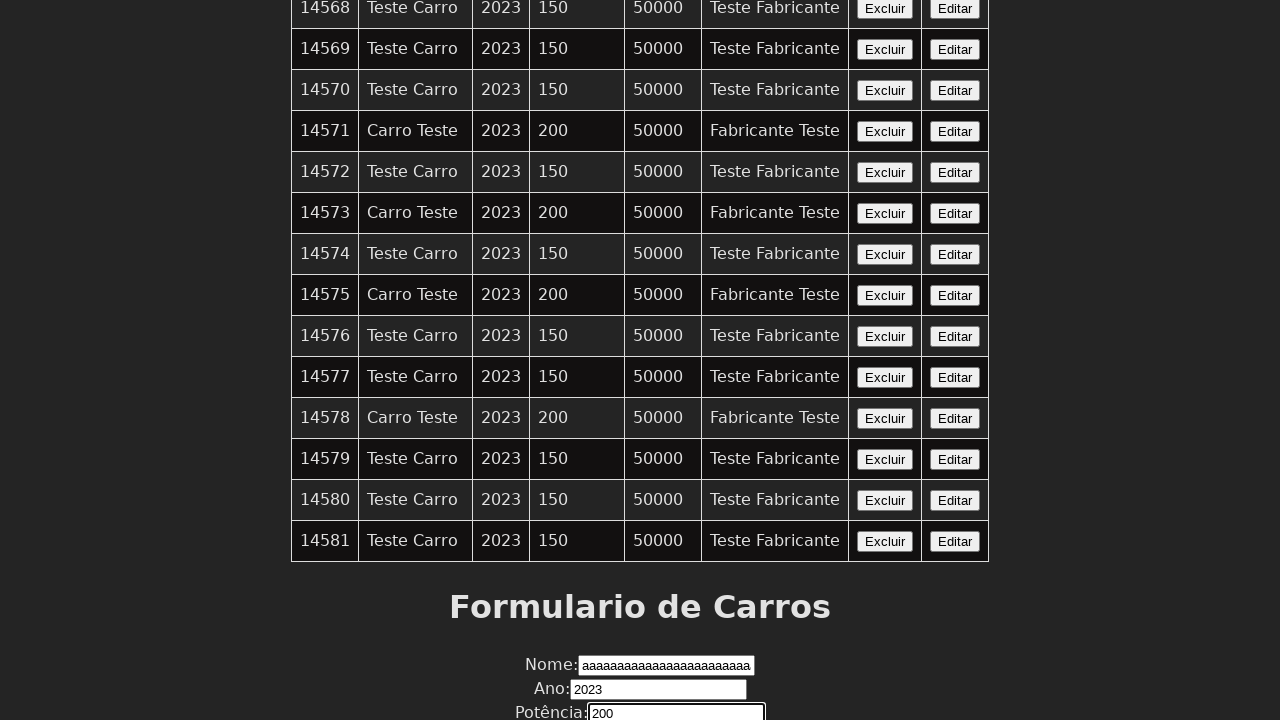

Filled price field with value '50000' on input[name='preco']
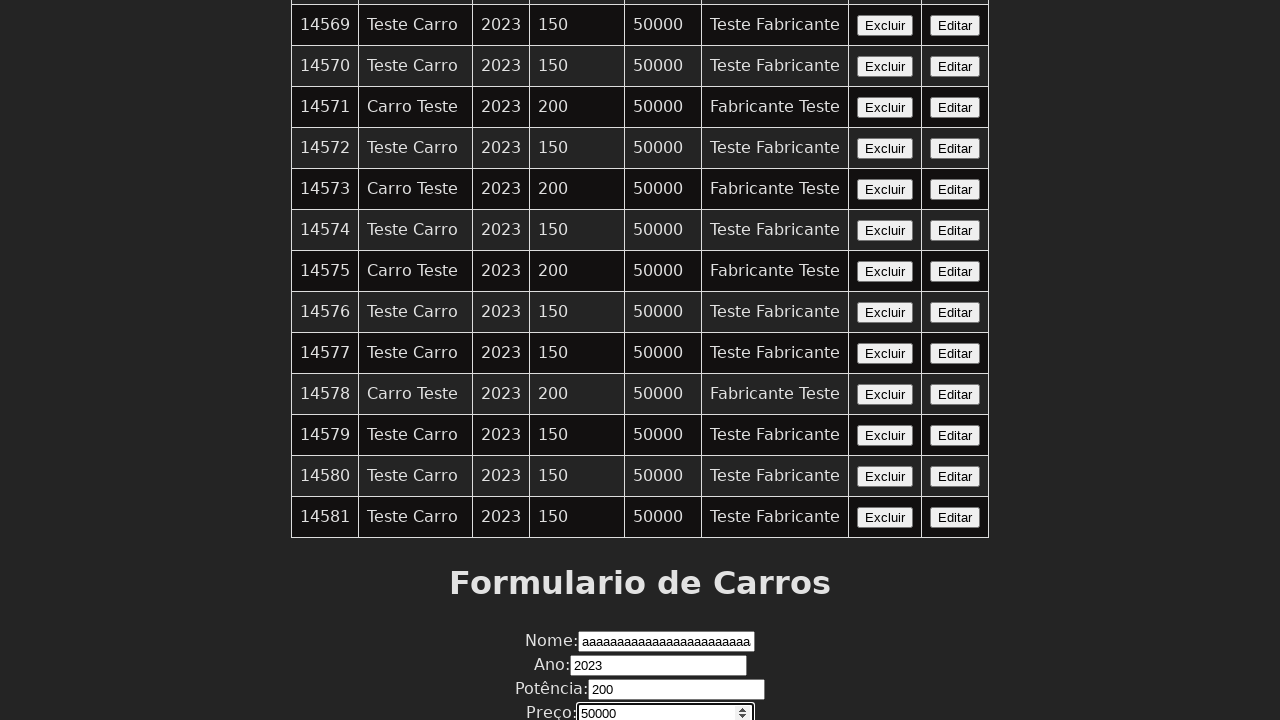

Filled manufacturer field with value 'Fabricante Teste' on input[name='fabricante']
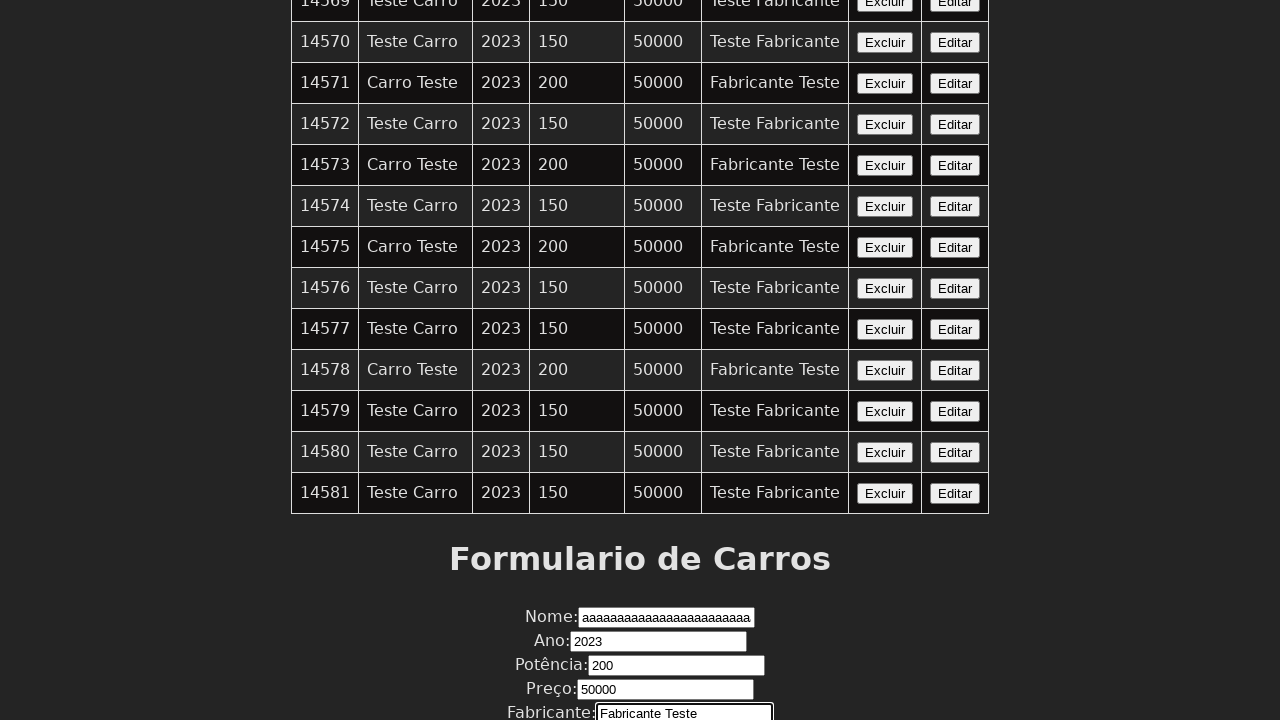

Clicked submit button to submit form with extremely long name at (640, 676) on xpath=//button[contains(text(),'Enviar')]
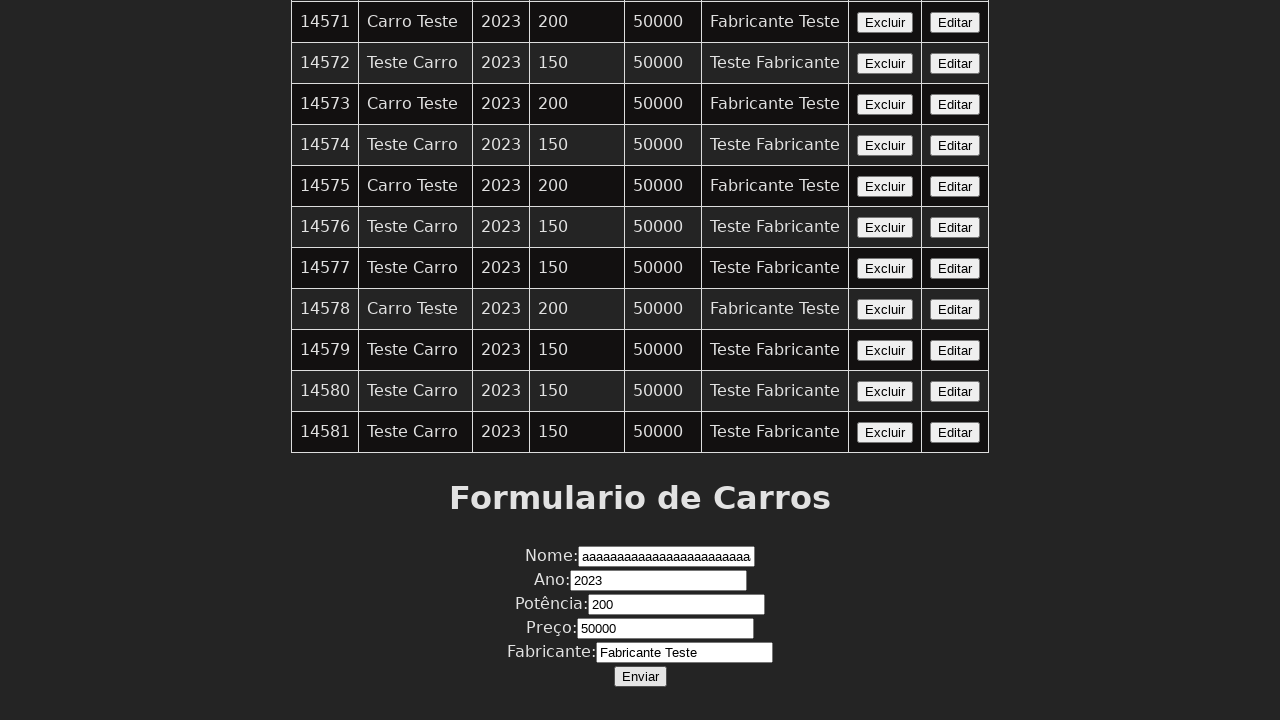

Waited for alert dialog to be handled
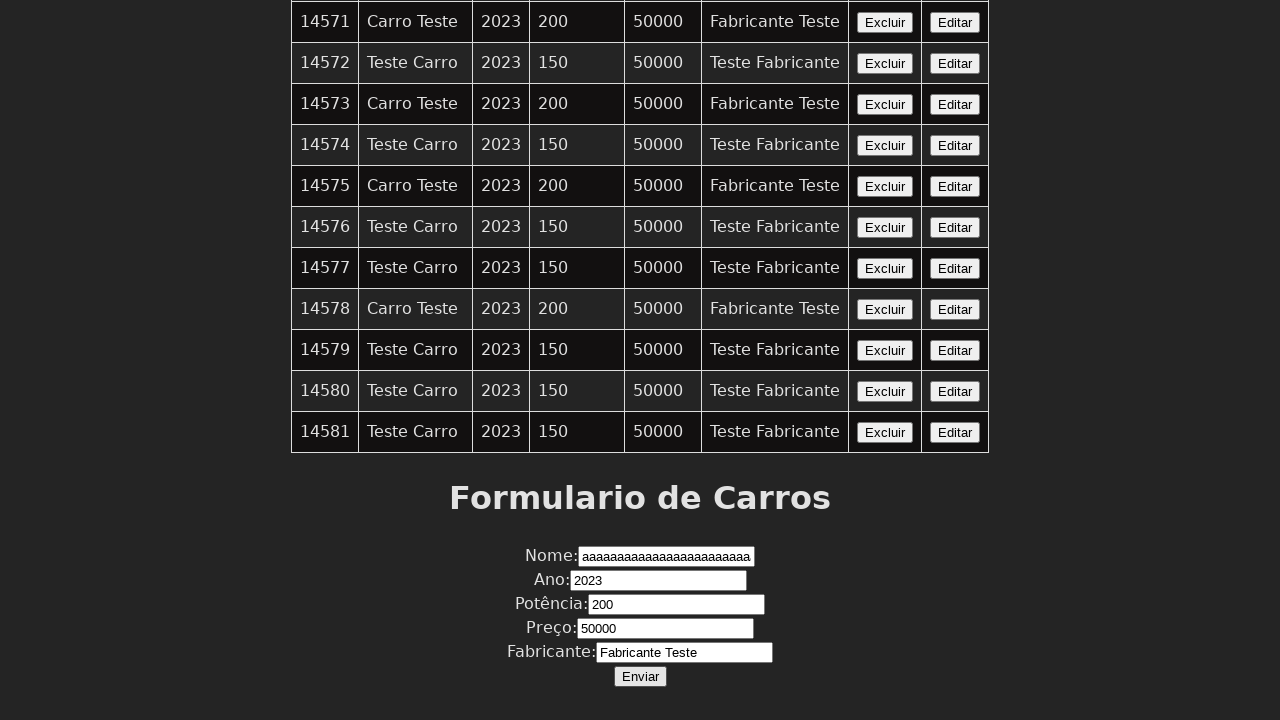

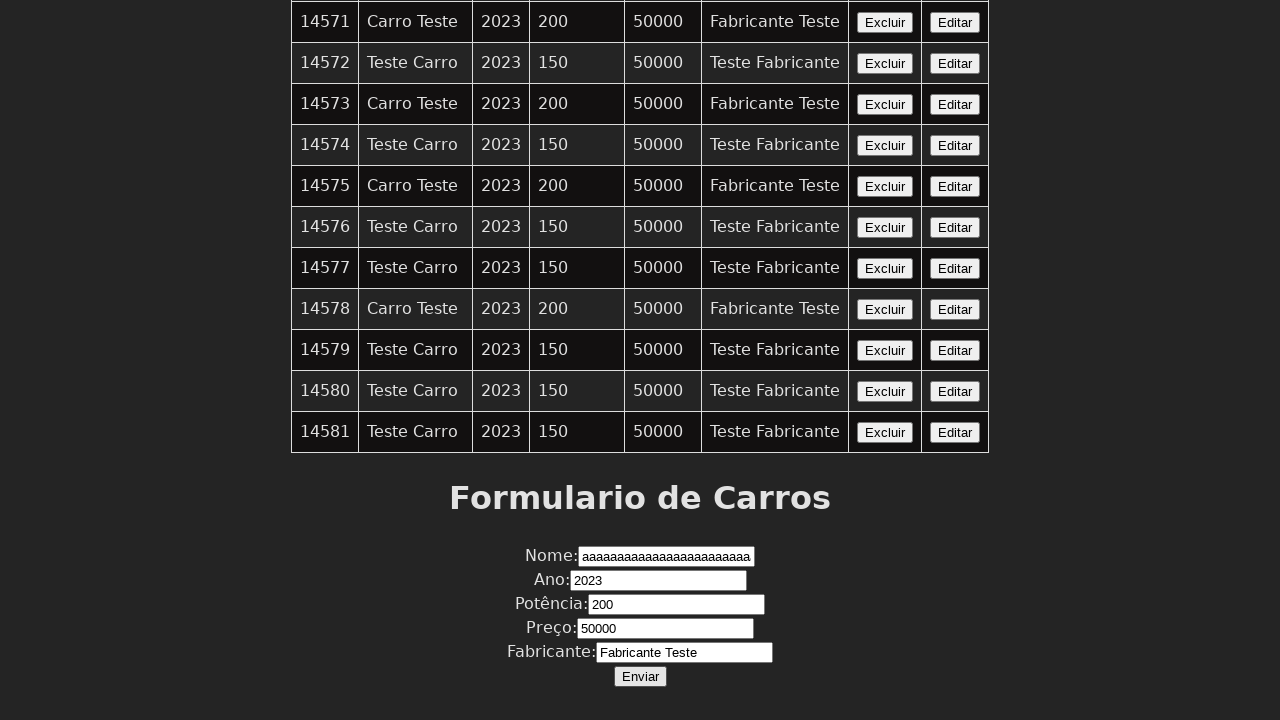